Tests the search functionality on python.org by entering a search query, submitting the form, and verifying results are displayed

Starting URL: http://www.python.org

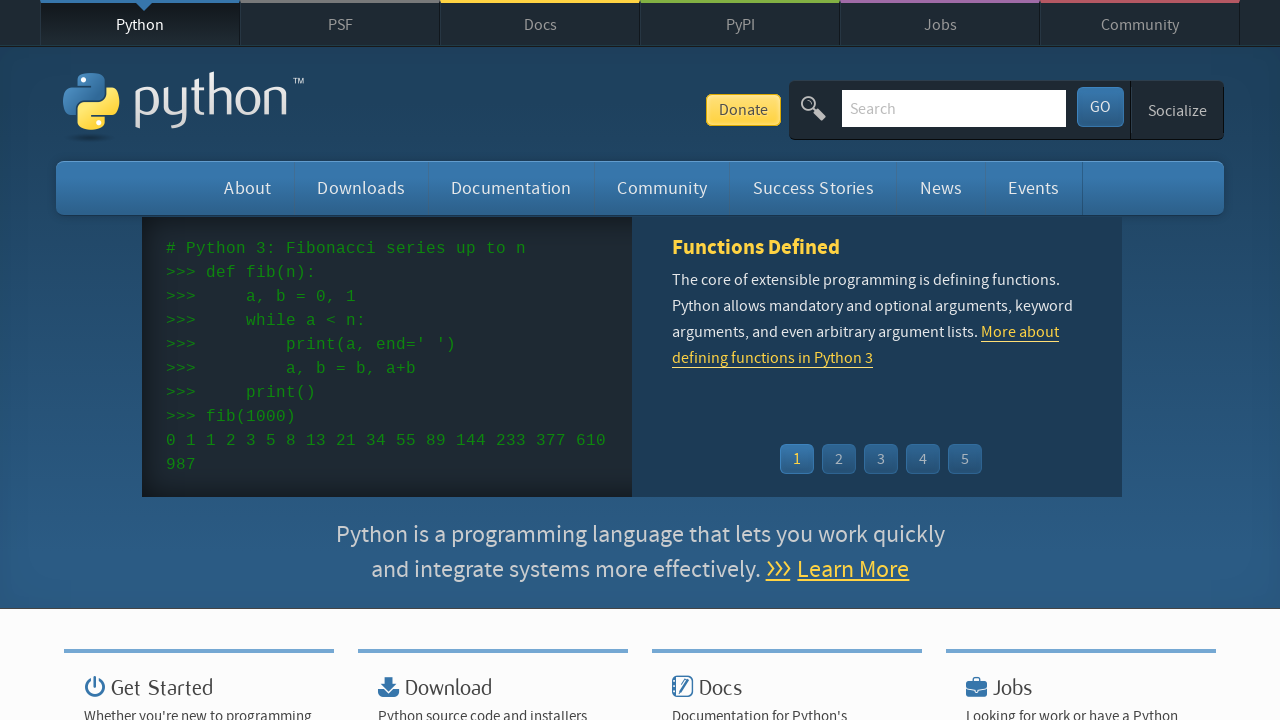

Verified page title contains 'Python'
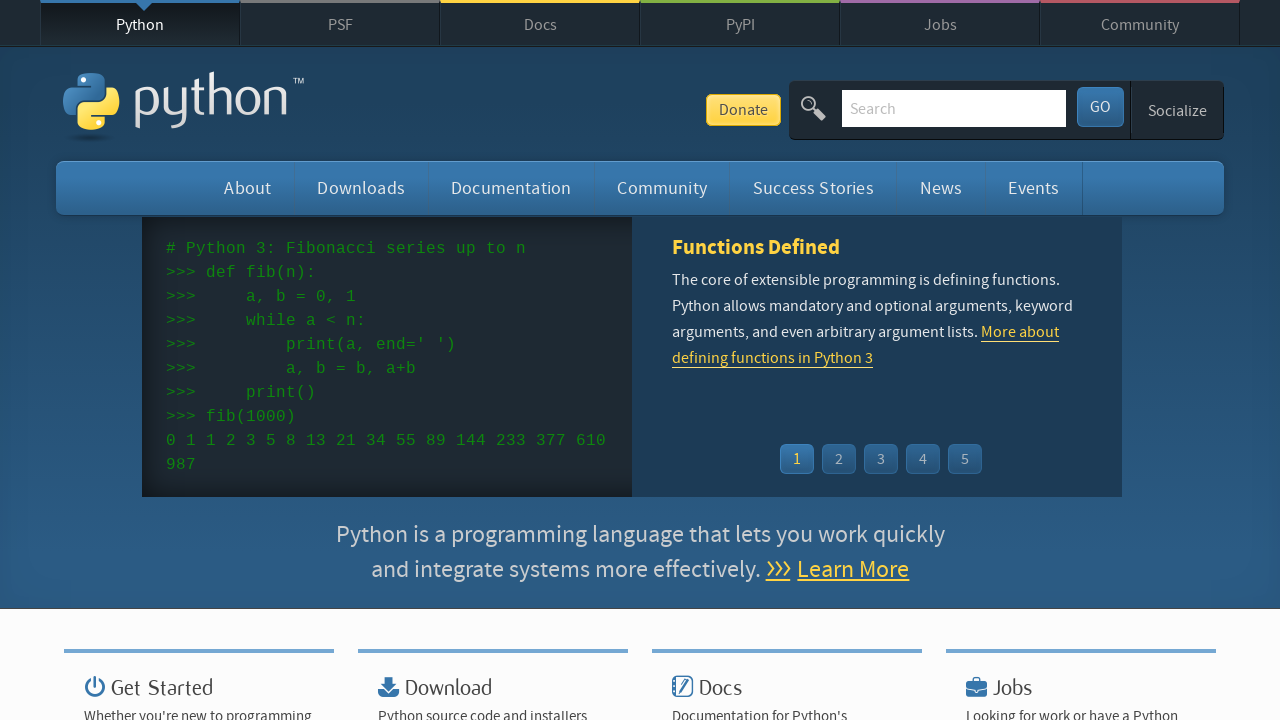

Filled search box with 'pycon' on input[name='q']
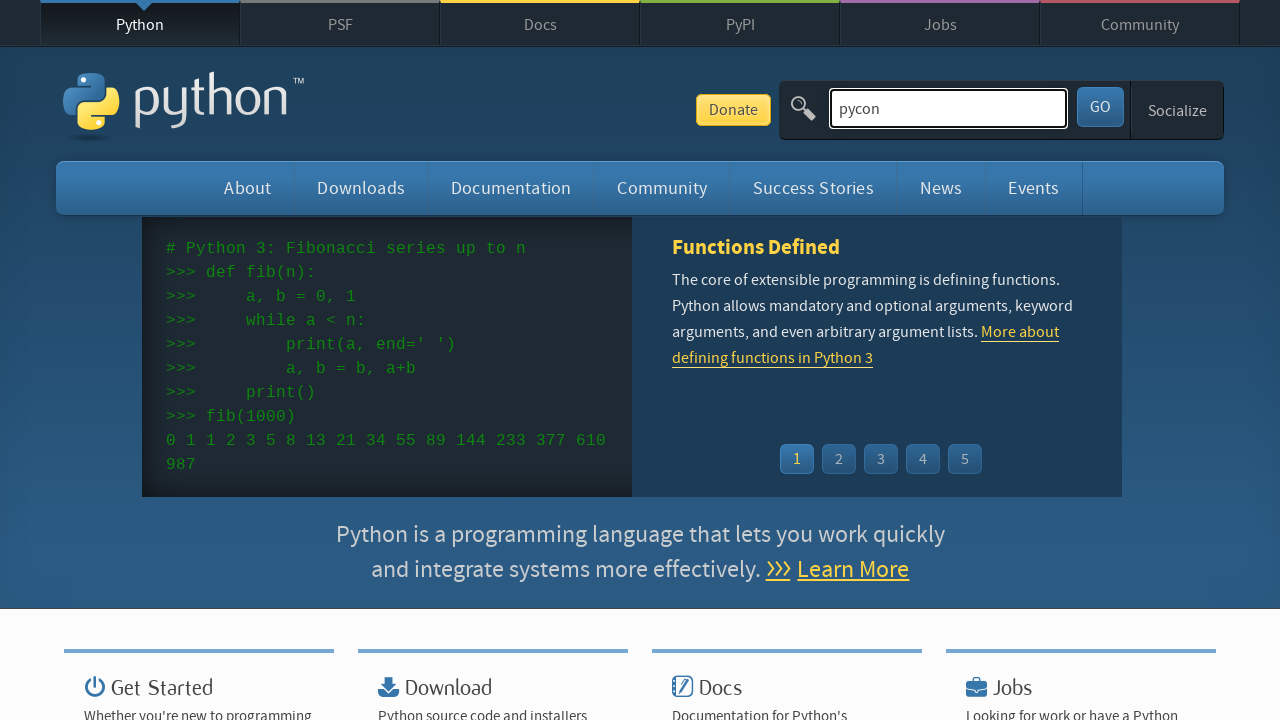

Pressed Enter to submit search form on input[name='q']
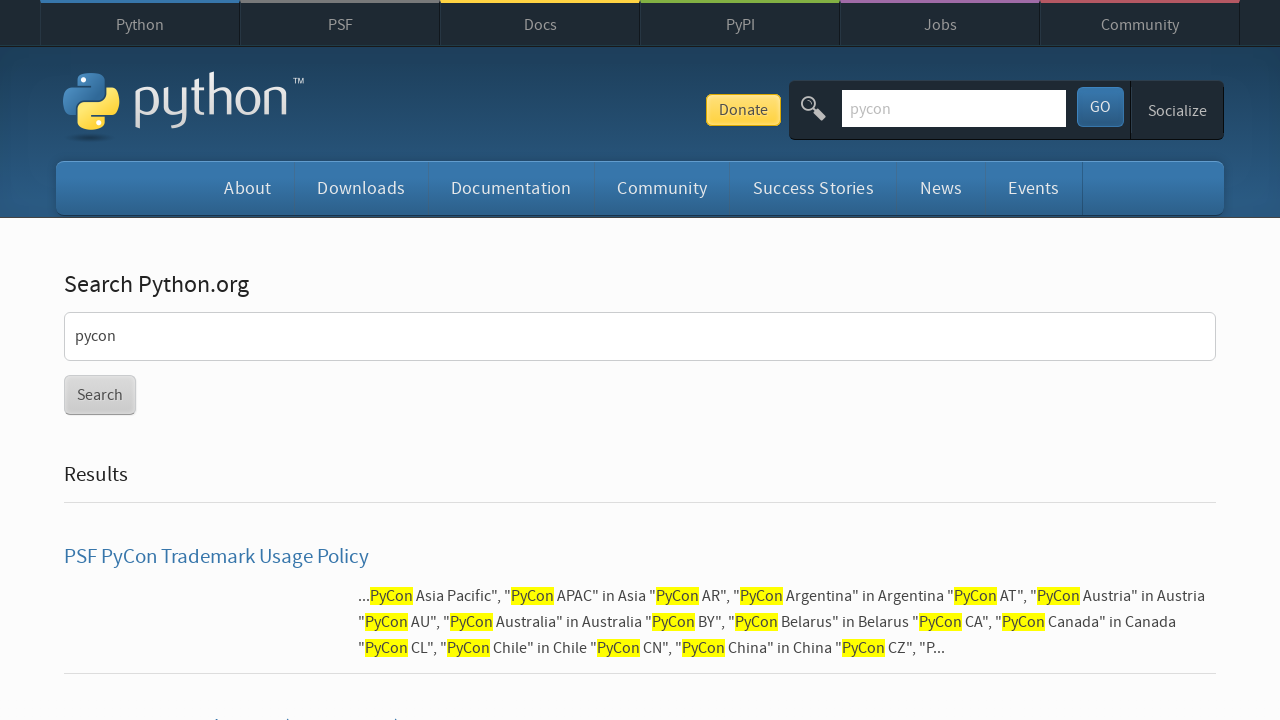

Waited for network to be idle after search submission
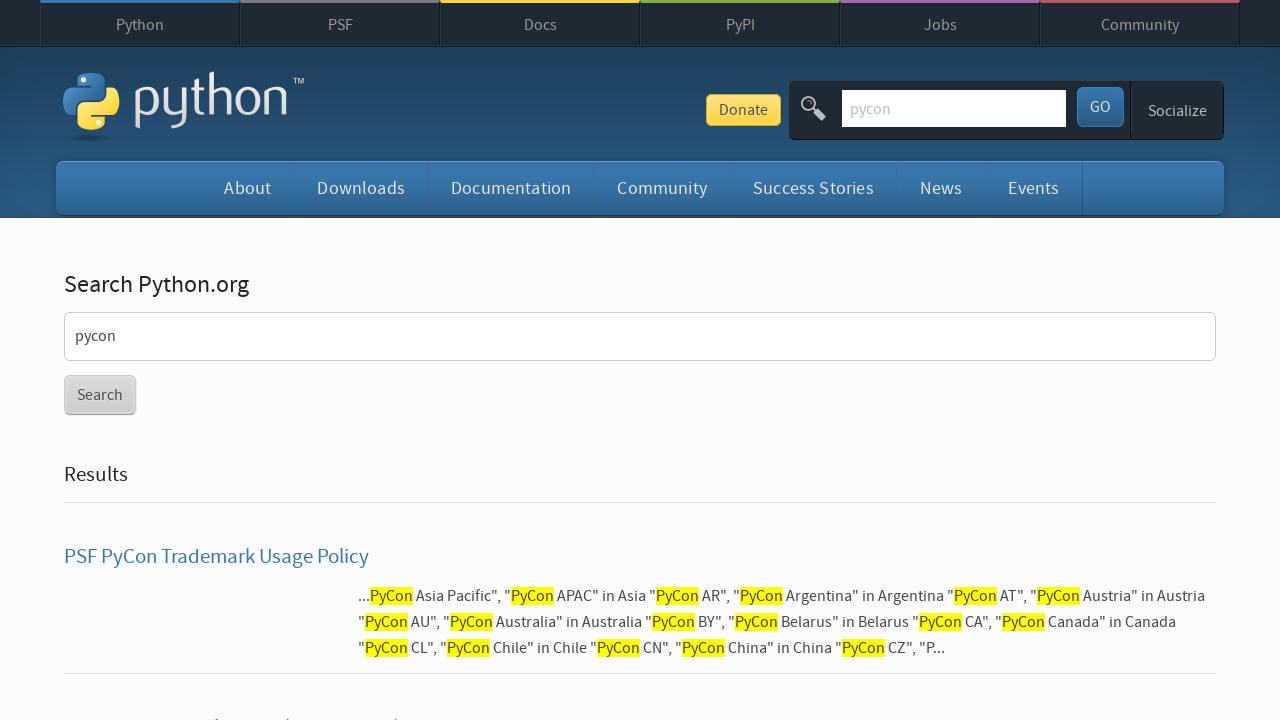

Verified search results are displayed (no 'No results found' message)
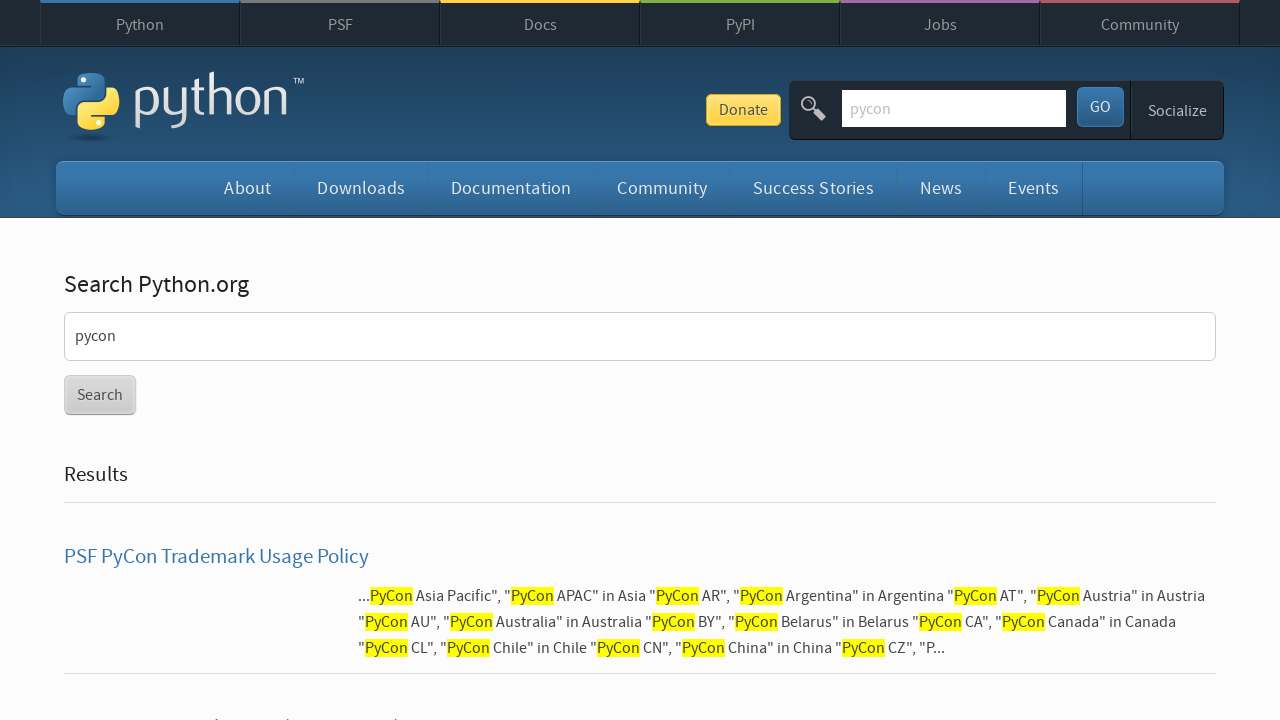

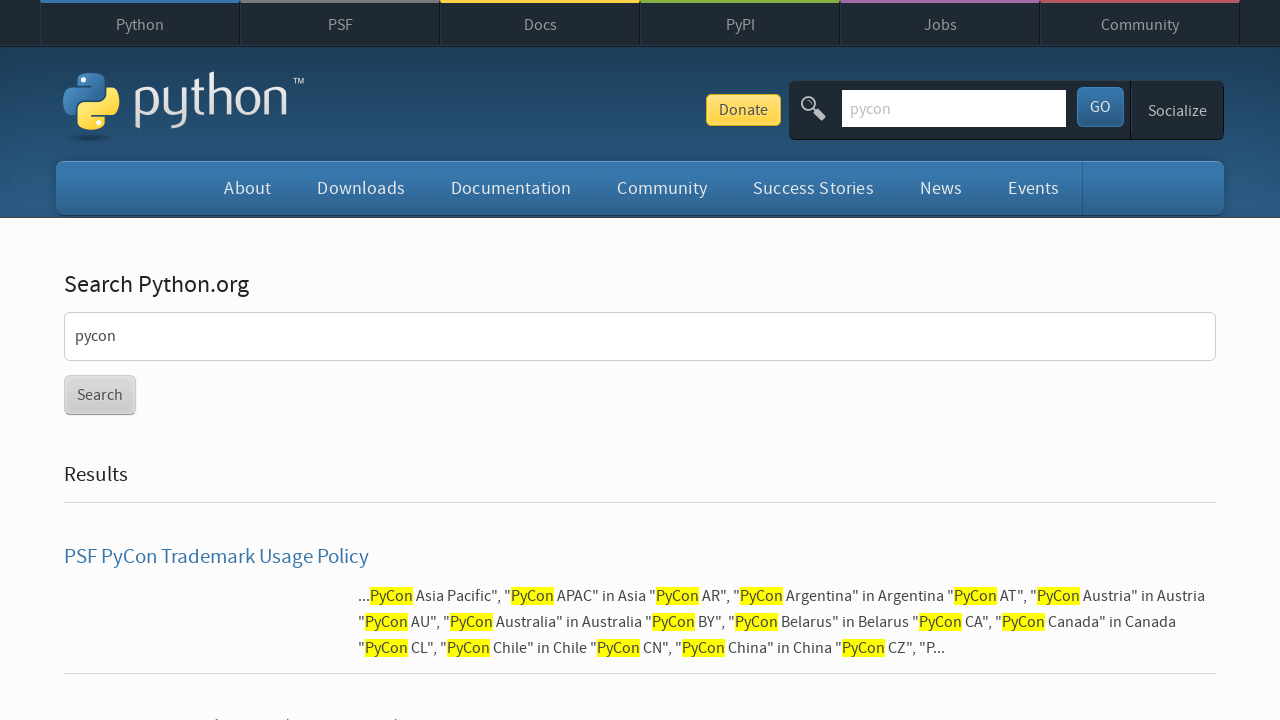